Tests prompt alert functionality by clicking a button to show a prompt alert, entering text, and accepting it

Starting URL: https://www.leafground.com/alert.xhtml

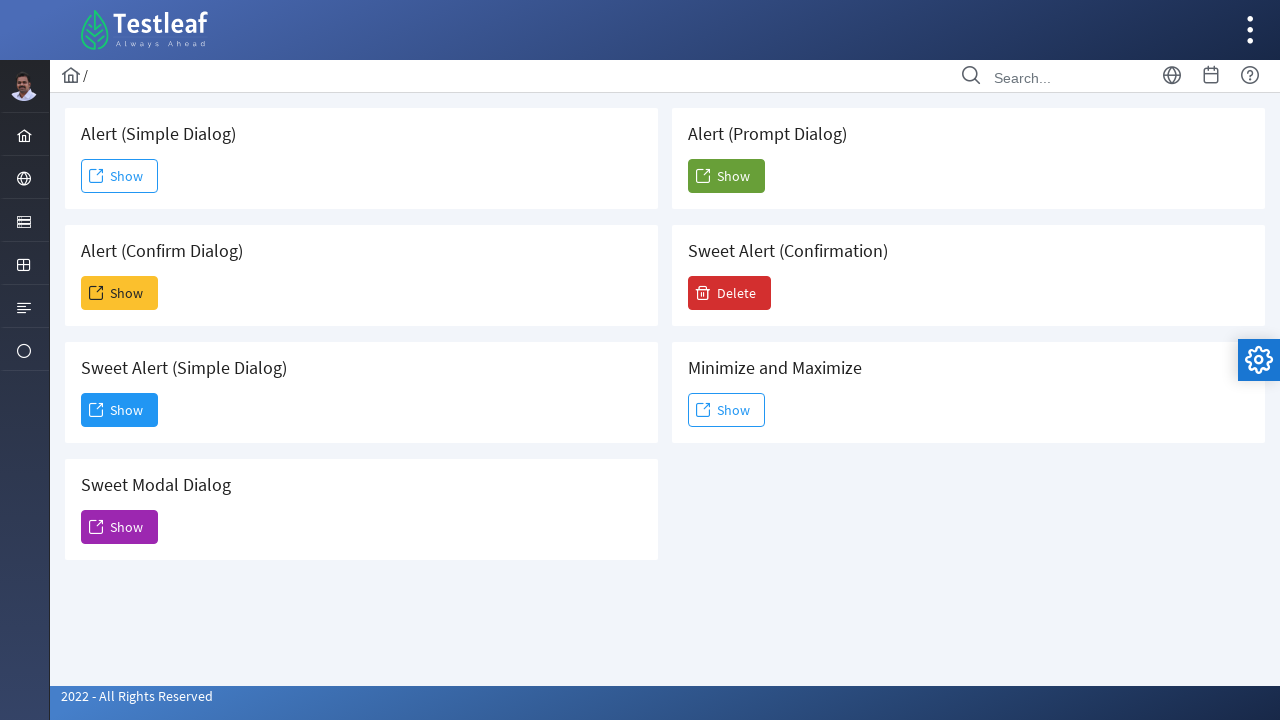

Clicked Show button to trigger prompt alert at (726, 176) on (//span[text()='Show'])[5]
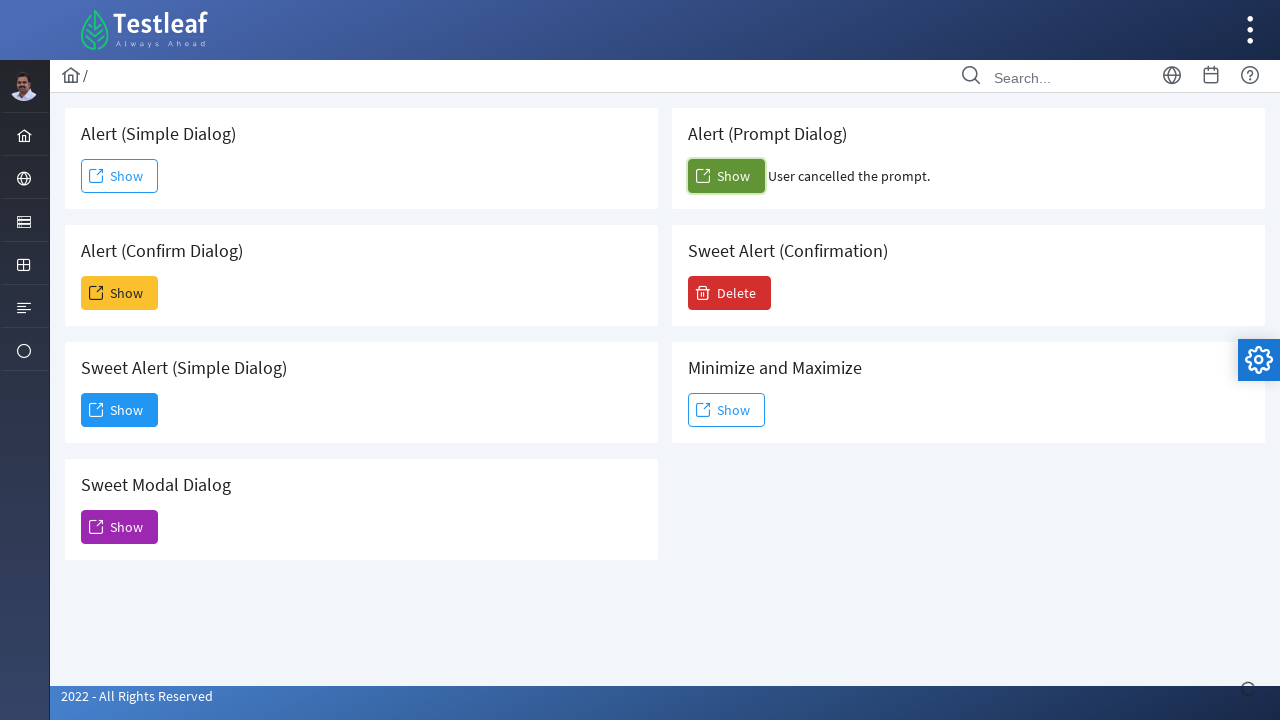

Set up dialog handler to accept prompt with text 'Johncy'
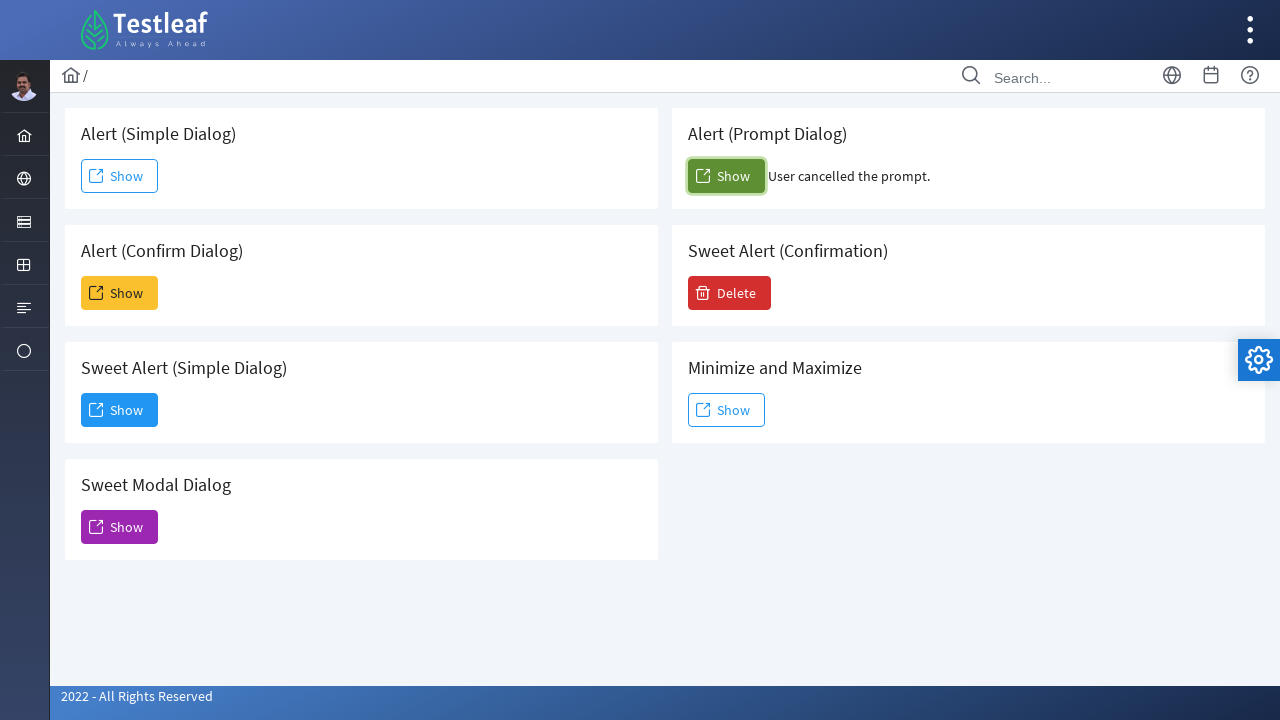

Waited 1 second for dialog to be processed
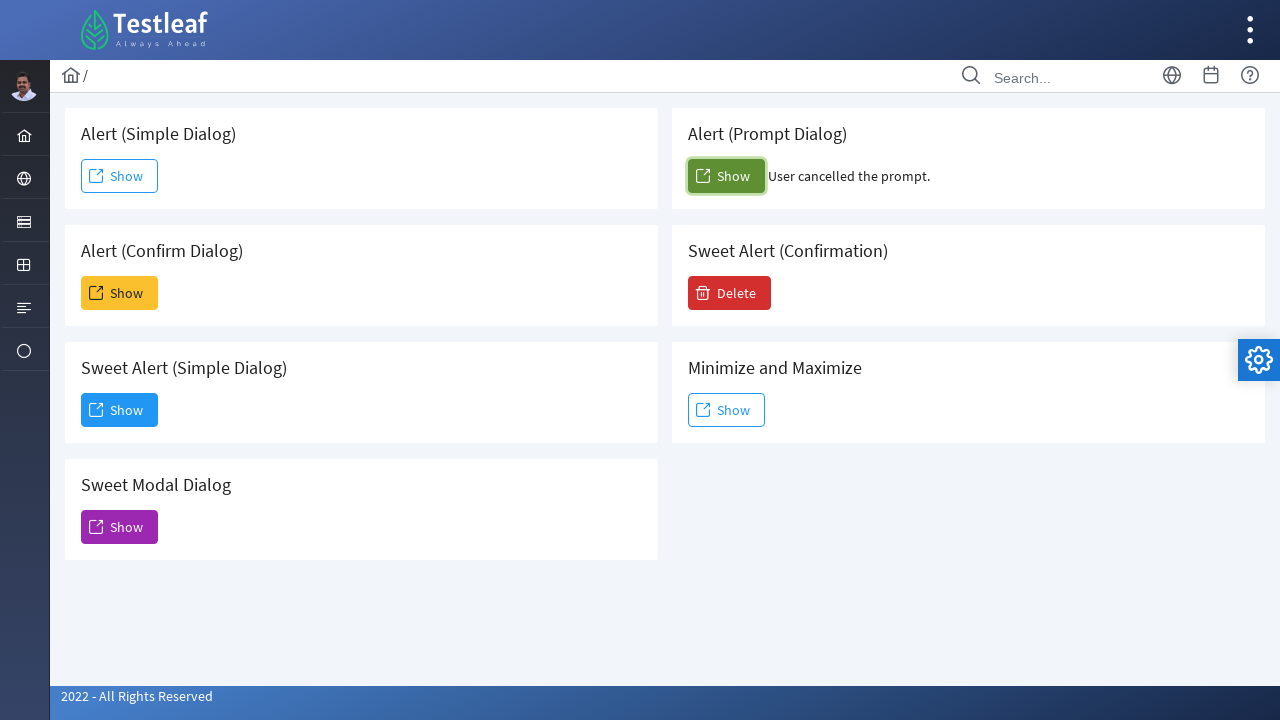

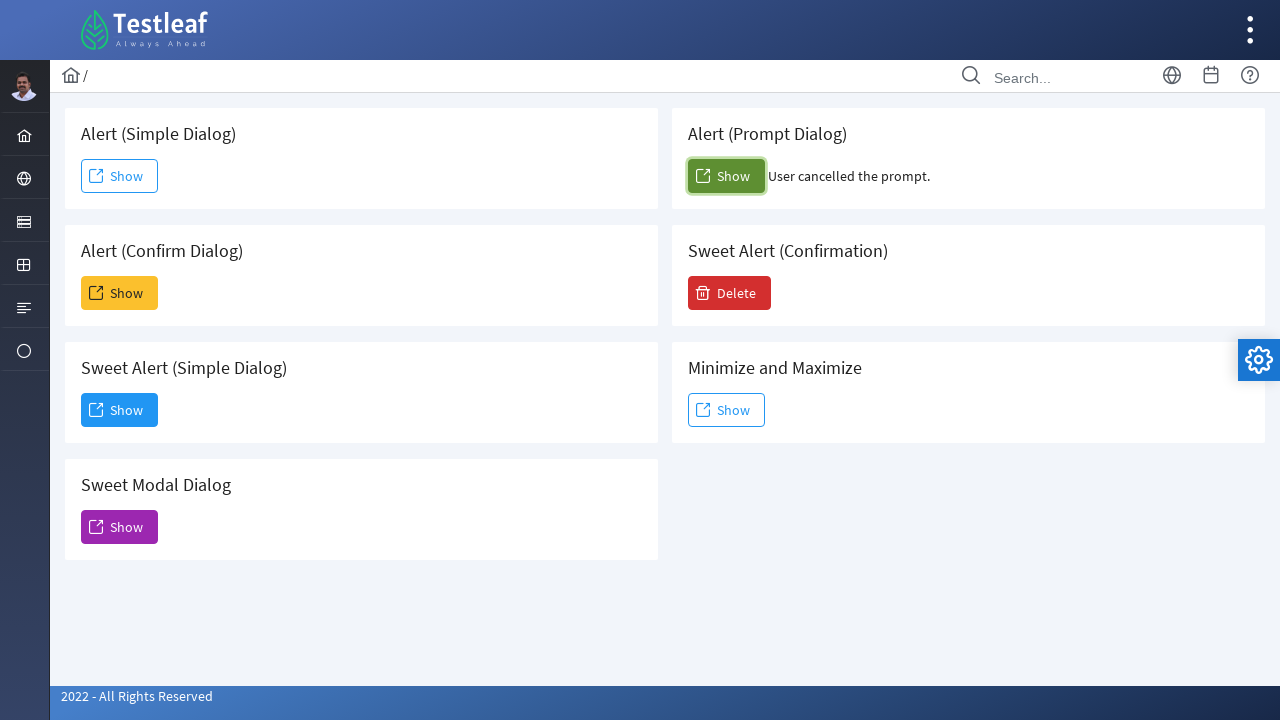